Tests geolocation functionality by clicking the "get coordinates" button and waiting for the coordinates to be displayed on the page.

Starting URL: https://bonigarcia.dev/selenium-webdriver-java/geolocation.html

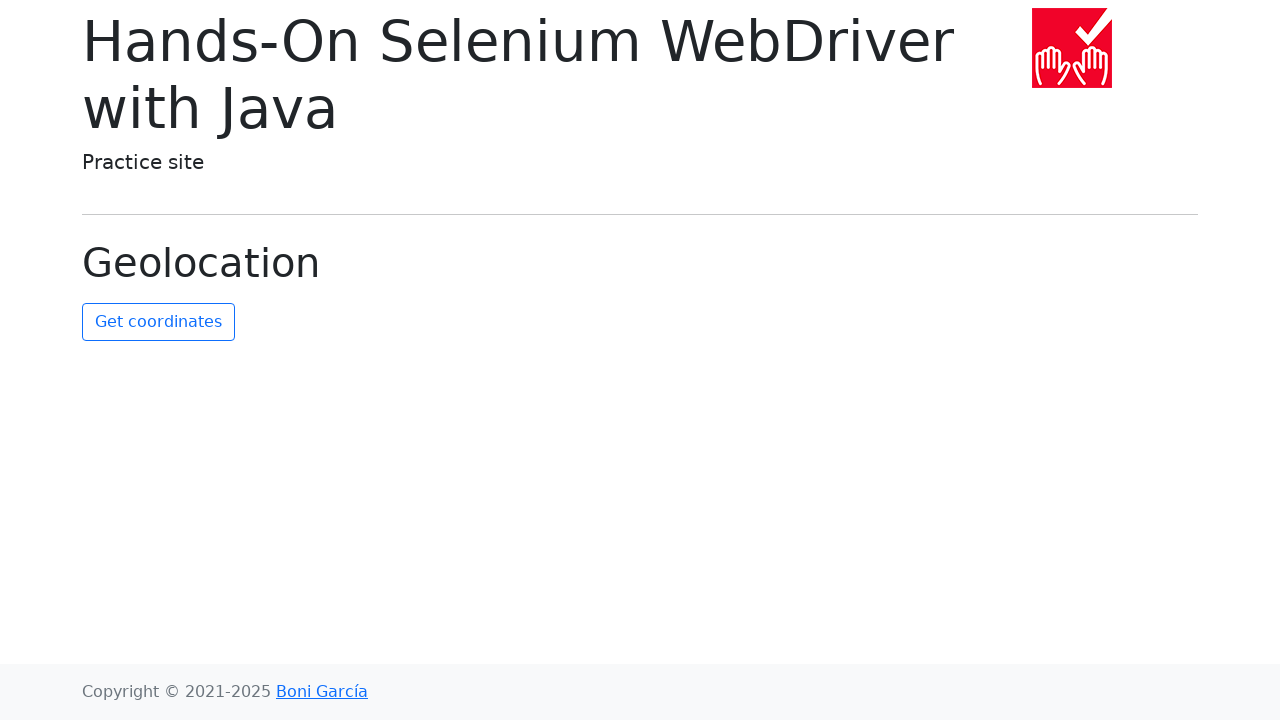

Clicked 'get coordinates' button at (158, 322) on #get-coordinates
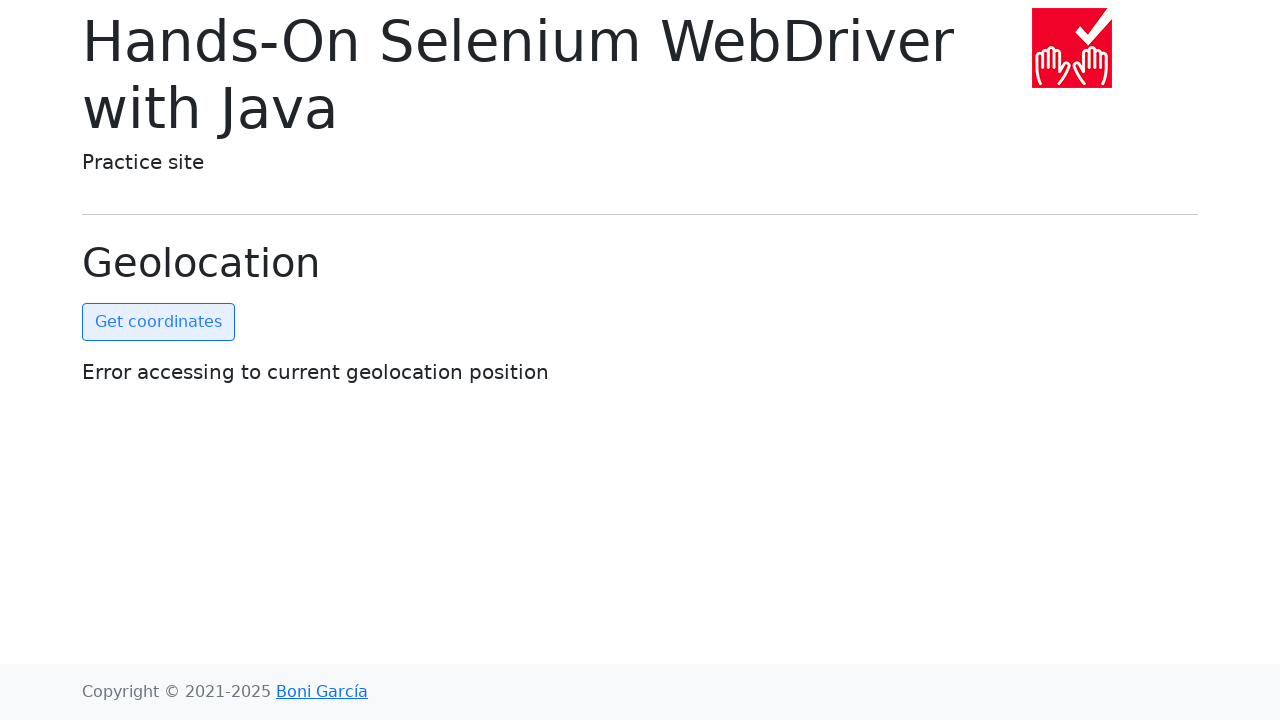

Coordinates element became visible on the page
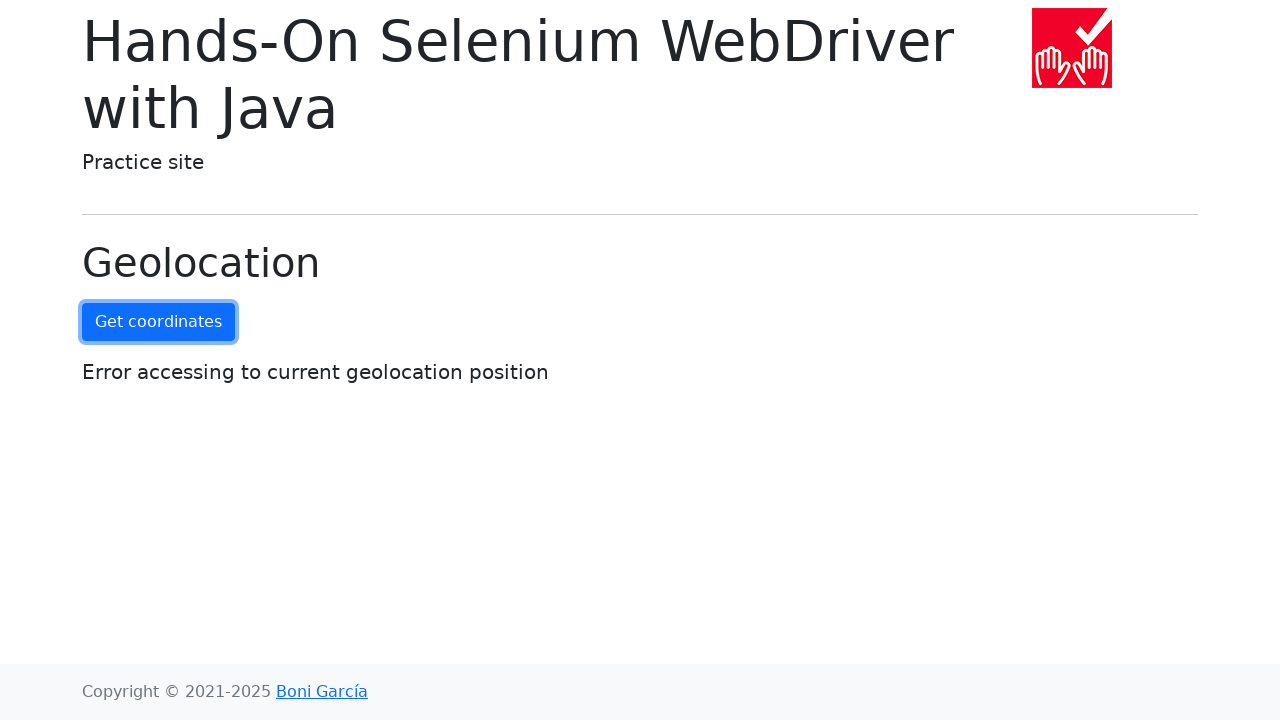

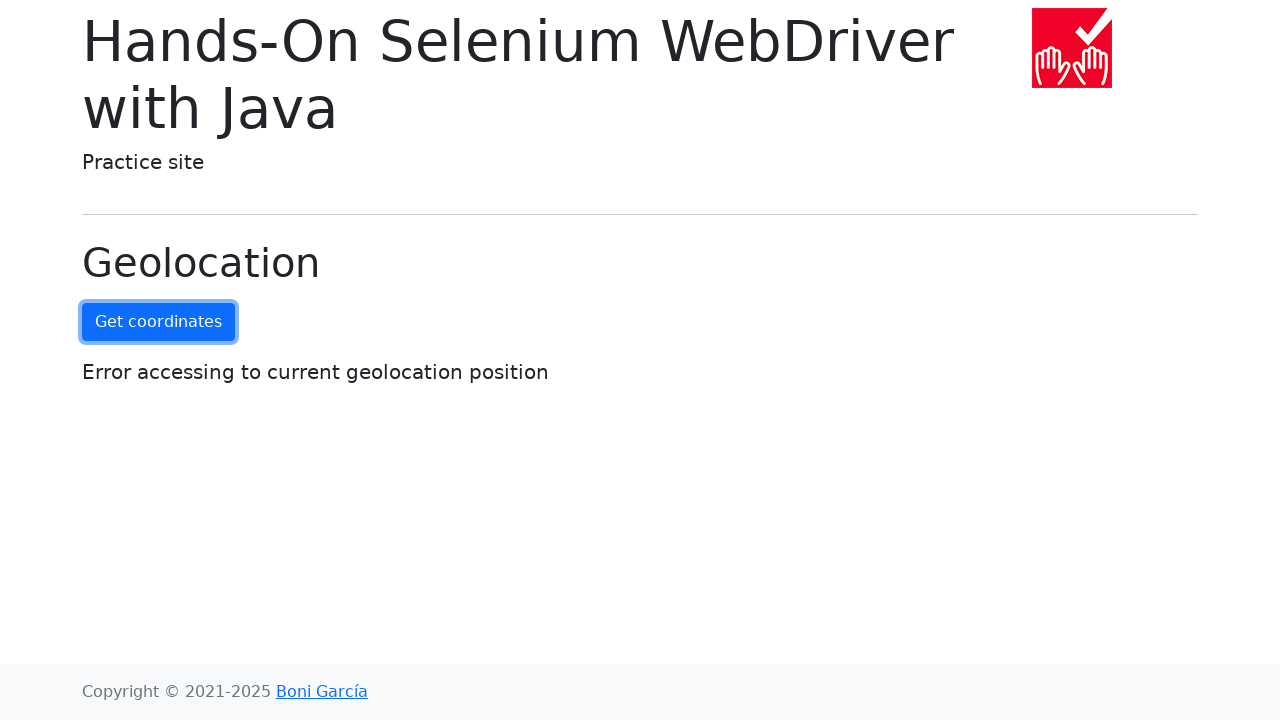